Tests large DOM page by finding specific sibling elements and highlighting them using JavaScript execution

Starting URL: http://the-internet.herokuapp.com/large

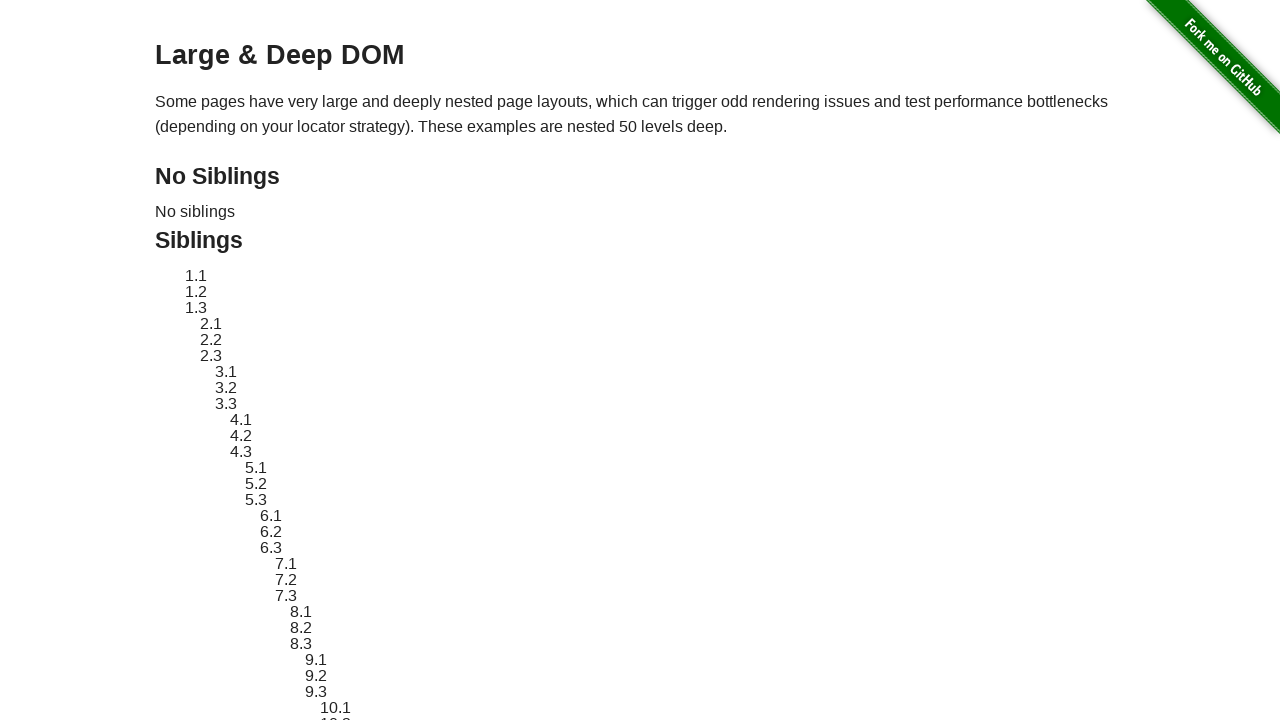

Navigated to large DOM test page
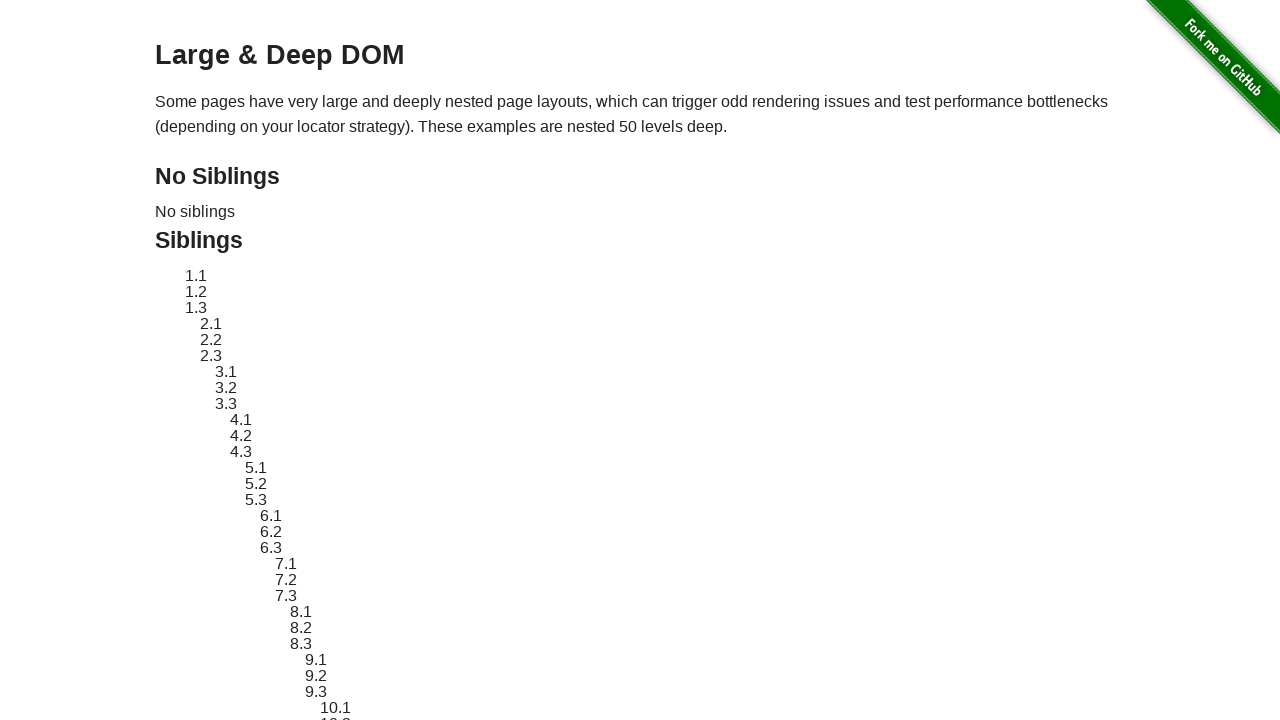

Located element with ID 'sibling-2.3'
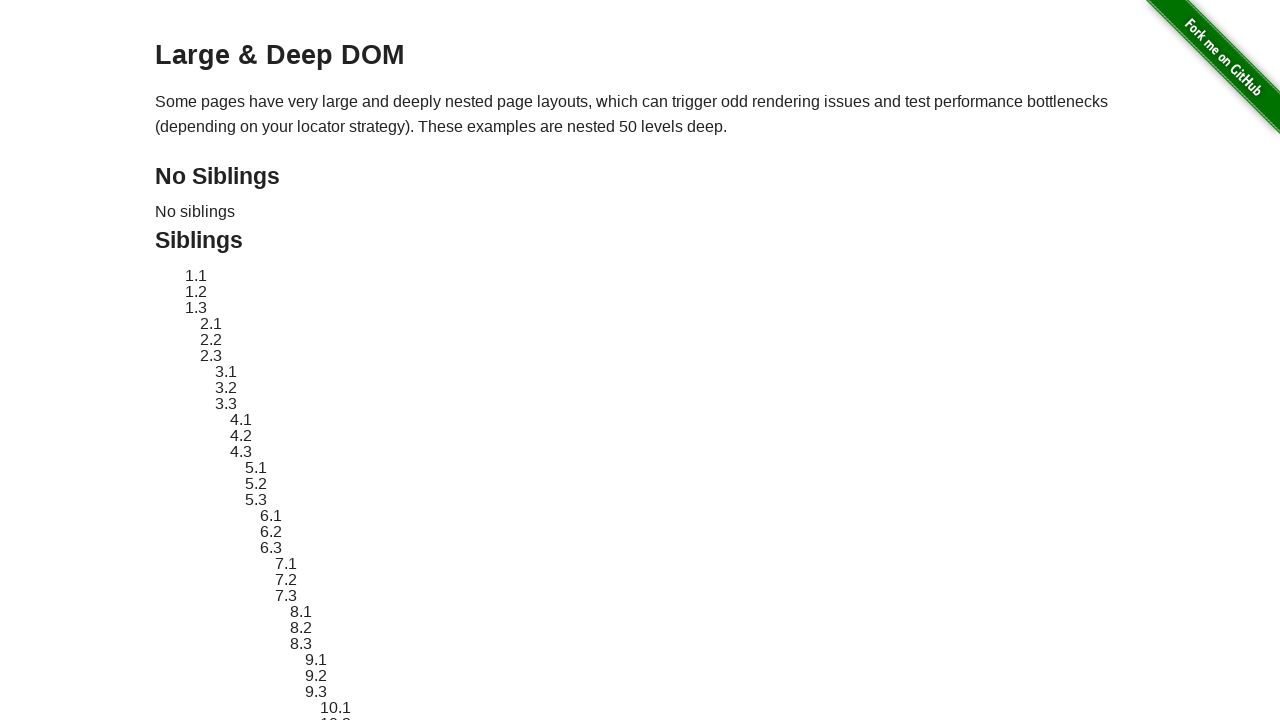

Waited for element 'sibling-2.3' to be visible
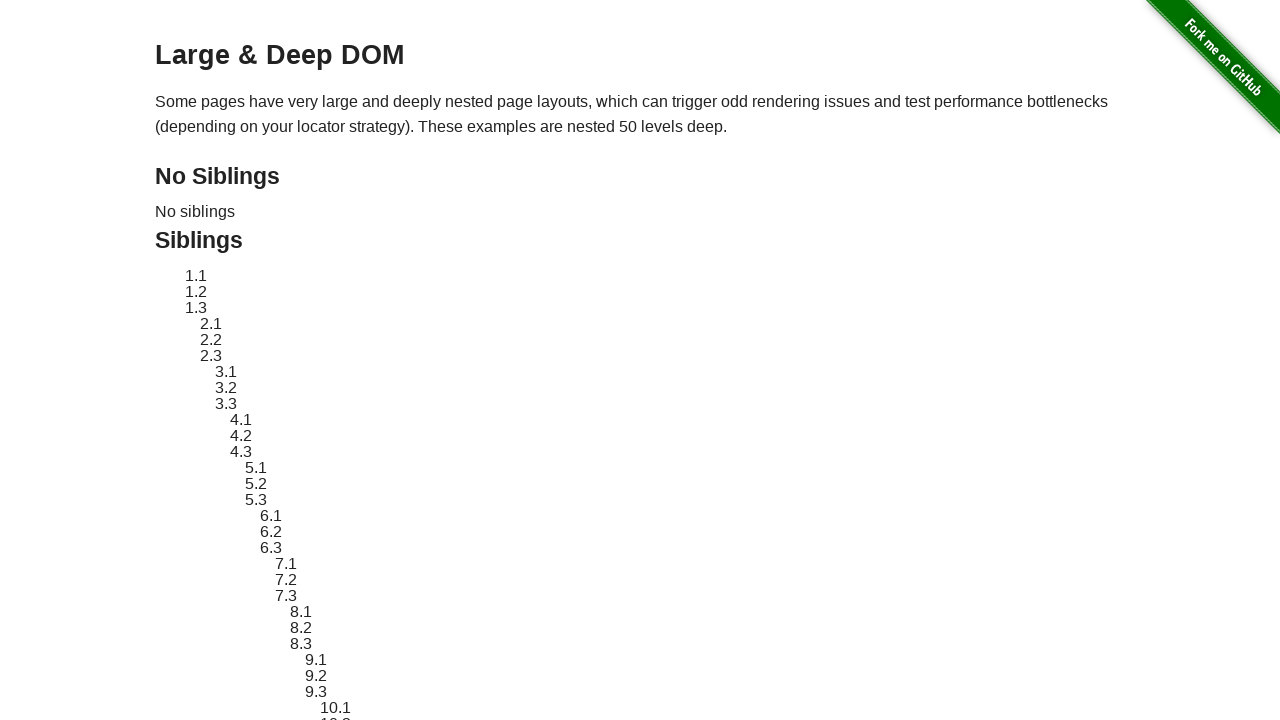

Applied green border highlight to element 'sibling-2.3'
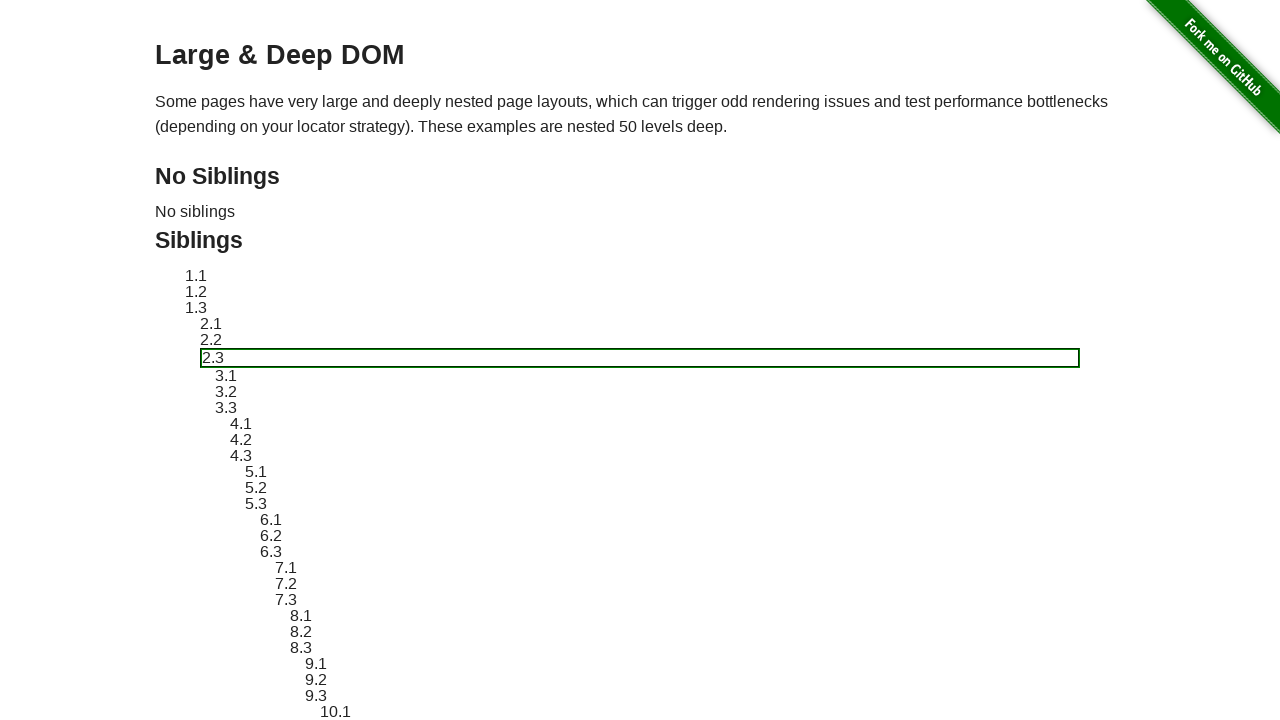

Located element with ID 'sibling-2.2'
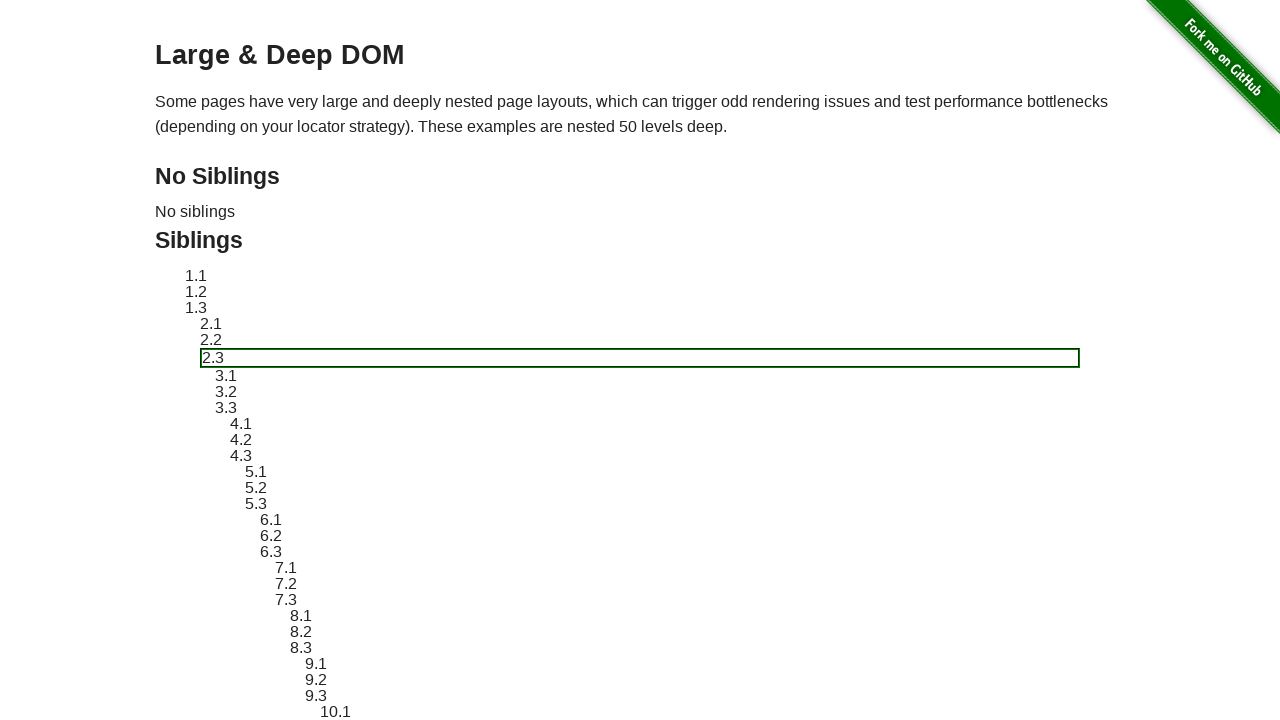

Waited for element 'sibling-2.2' to be visible
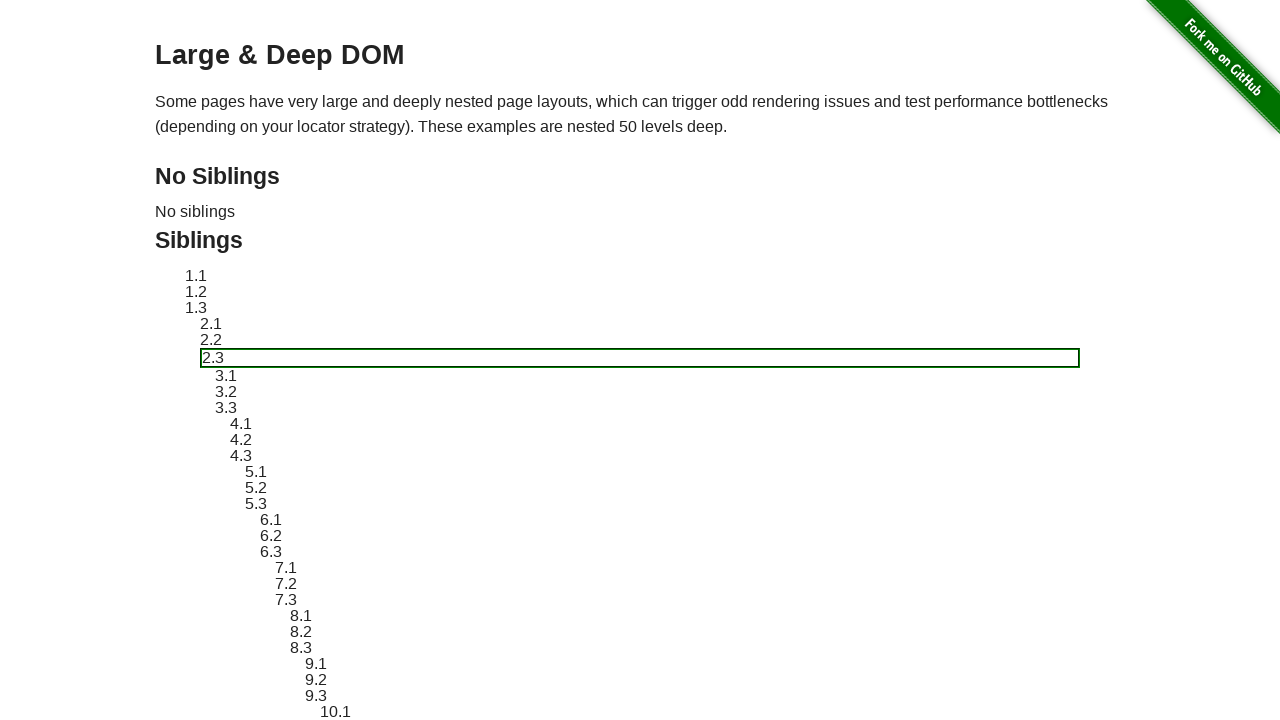

Applied red border highlight to element 'sibling-2.2'
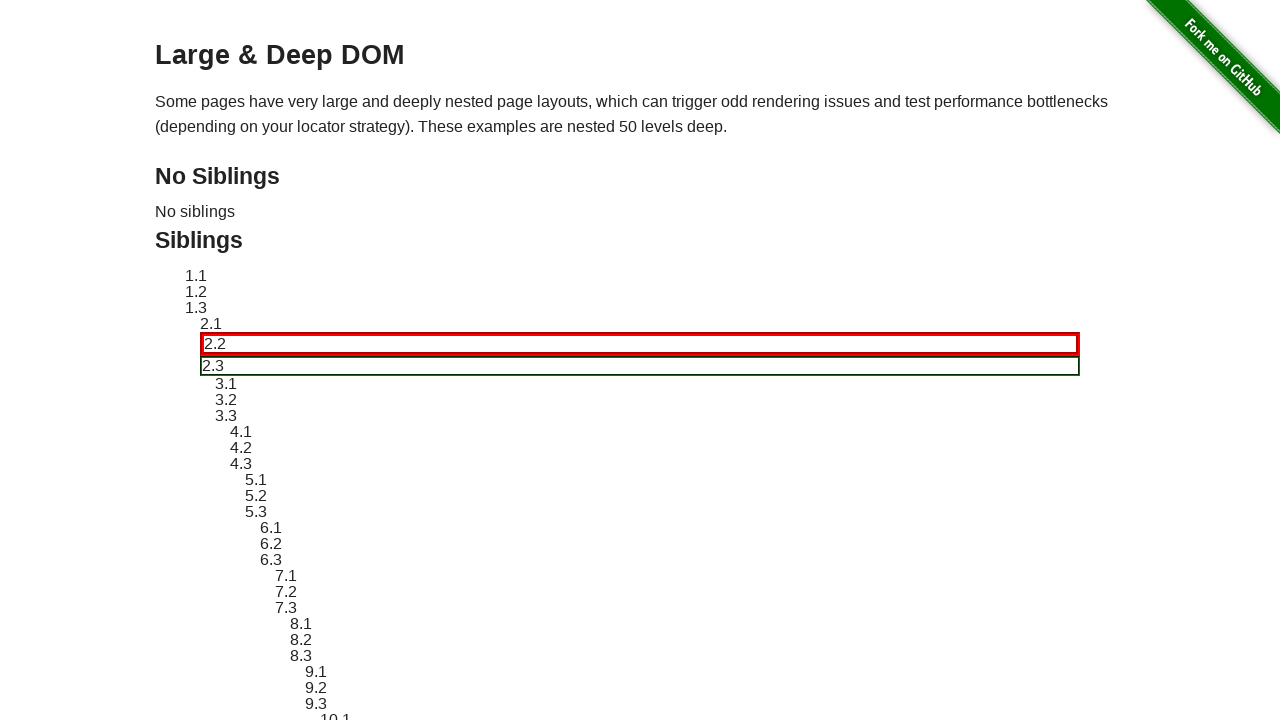

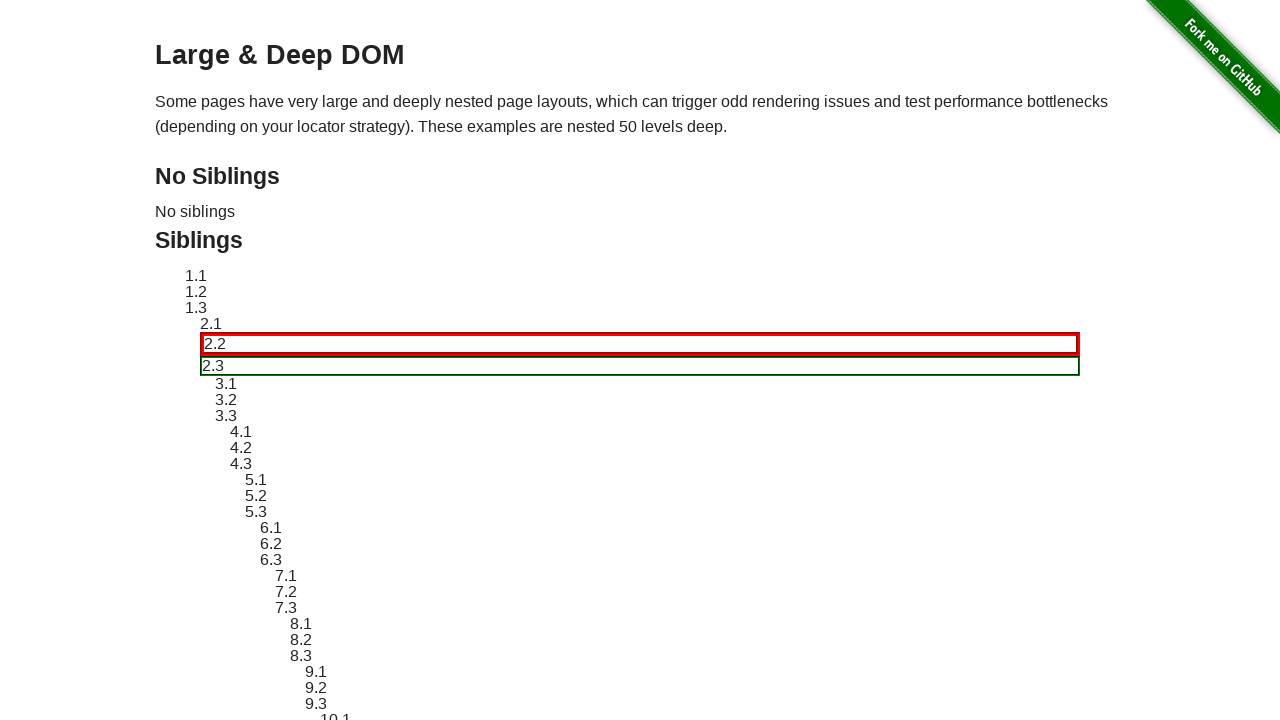